Tests right-click context menu functionality by right-clicking on an image and selecting 'Contact Us' from the context menu

Starting URL: http://deluxe-menu.com/popup-mode-sample.html

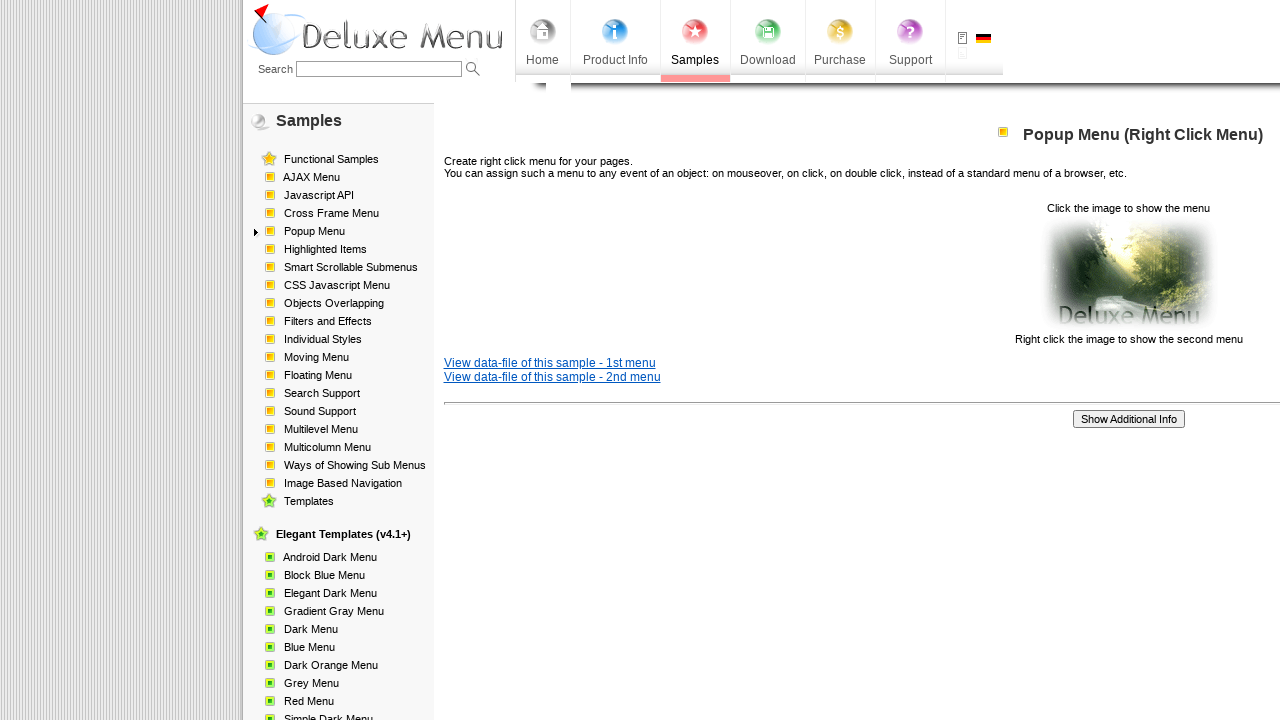

Waited 5 seconds for page to load
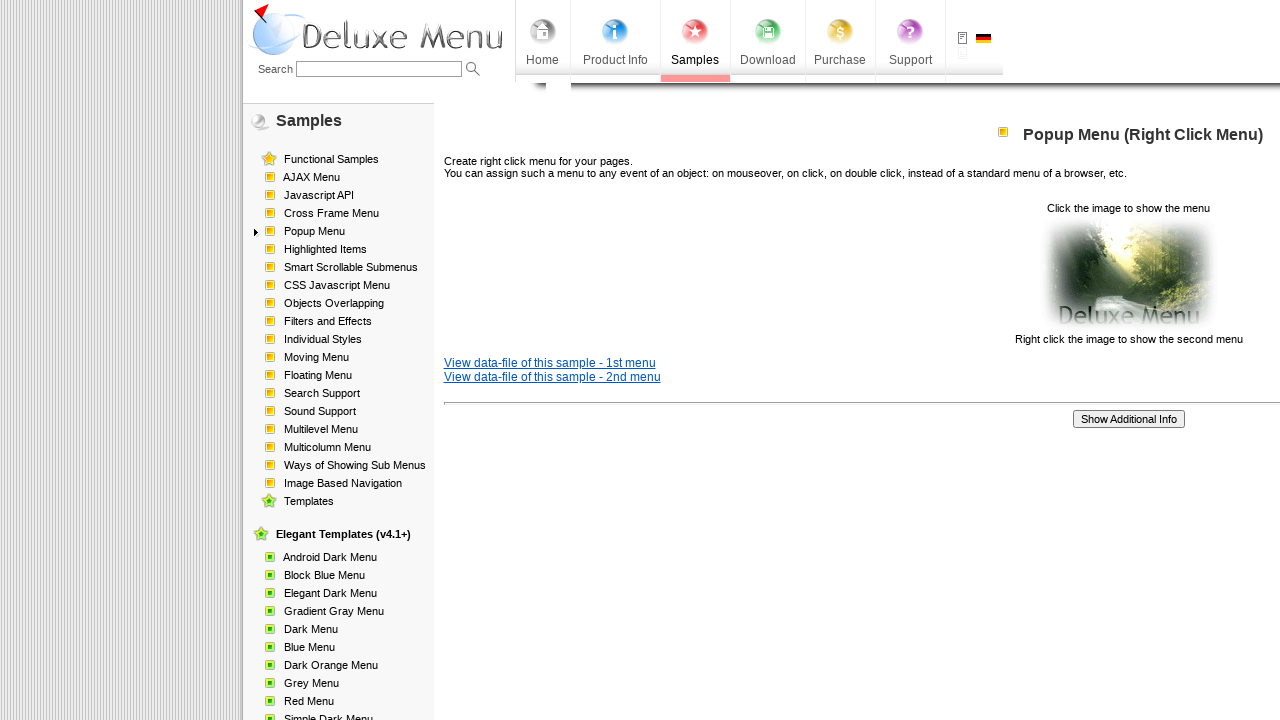

Right-clicked on the image element at (1128, 274) on xpath=//*[@style='cursor: pointer;']
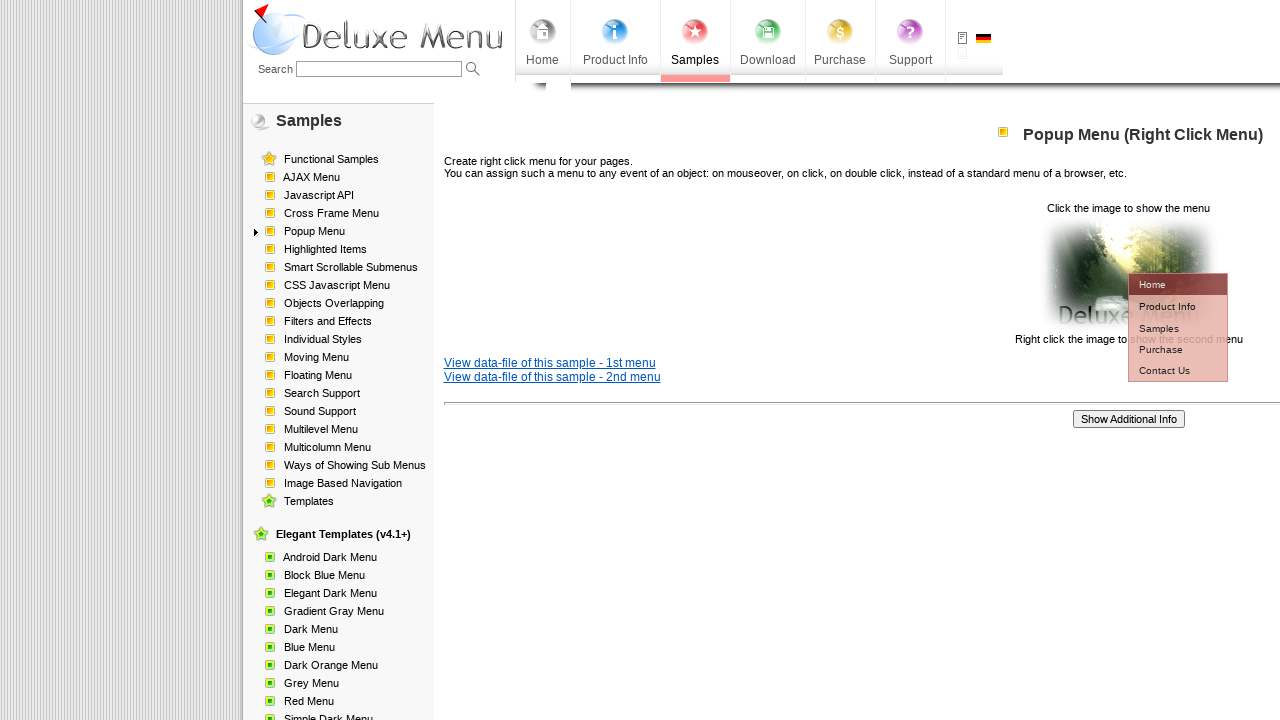

Waited 5 seconds for context menu to appear
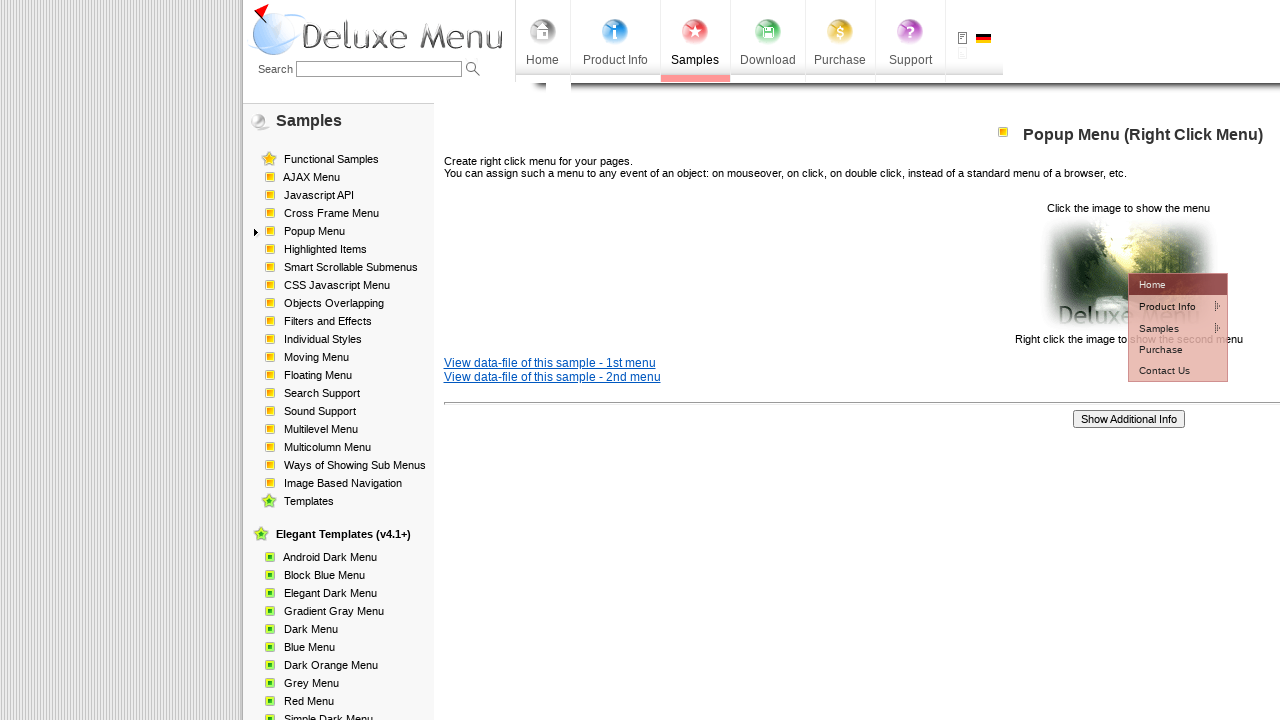

Clicked on 'Contact Us' option from context menu at (1178, 370) on xpath=//*[text()='Contact Us']
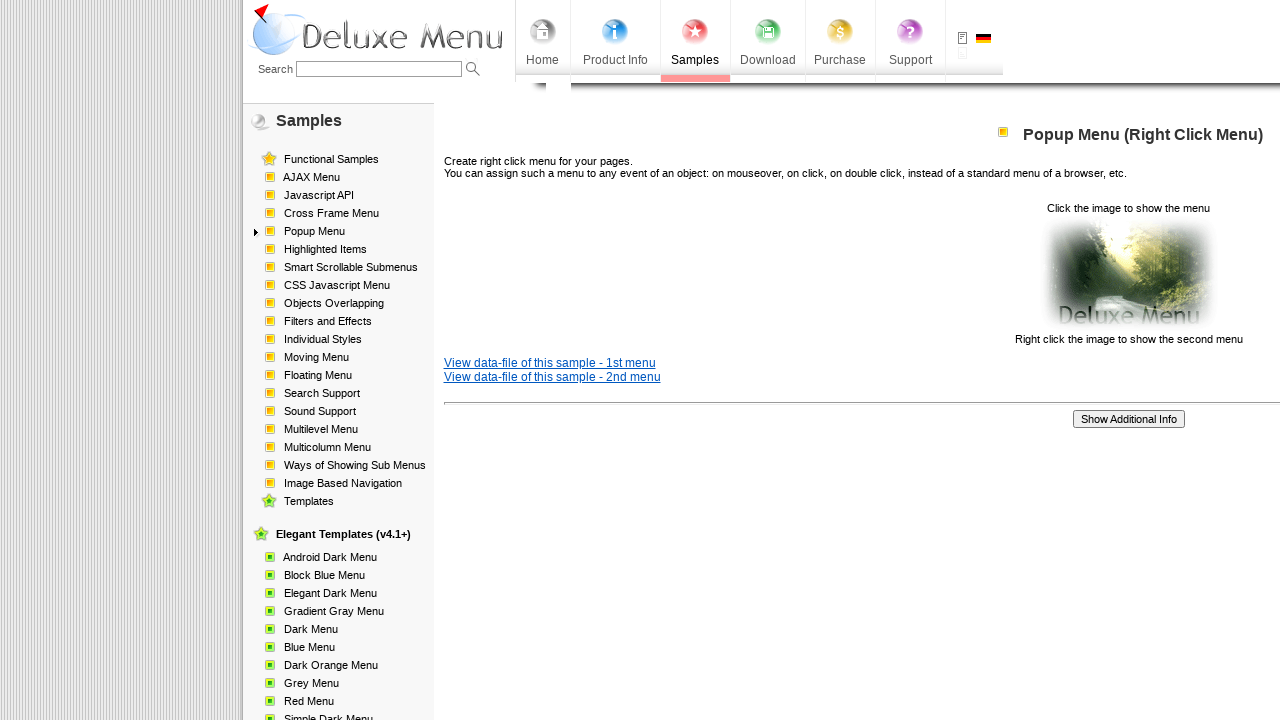

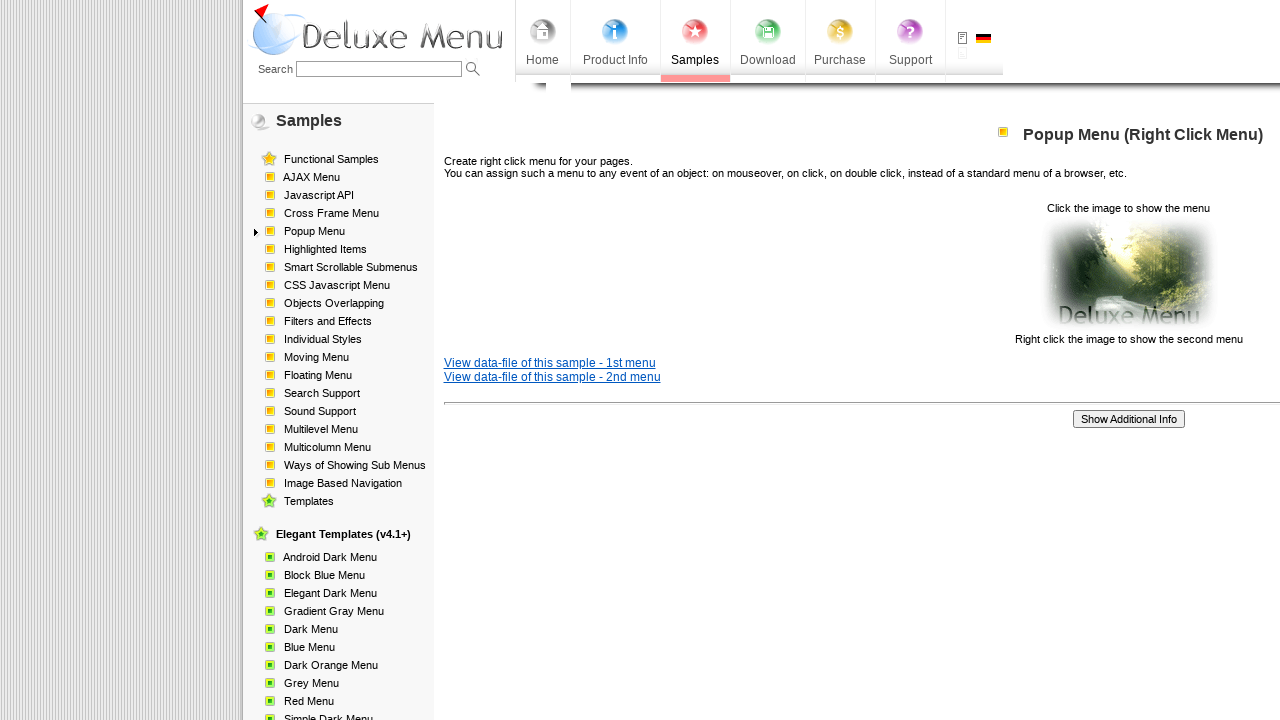